Tests show/hide functionality by entering text in a field, hiding it, and showing it again

Starting URL: https://www.rahulshettyacademy.com/AutomationPractice/

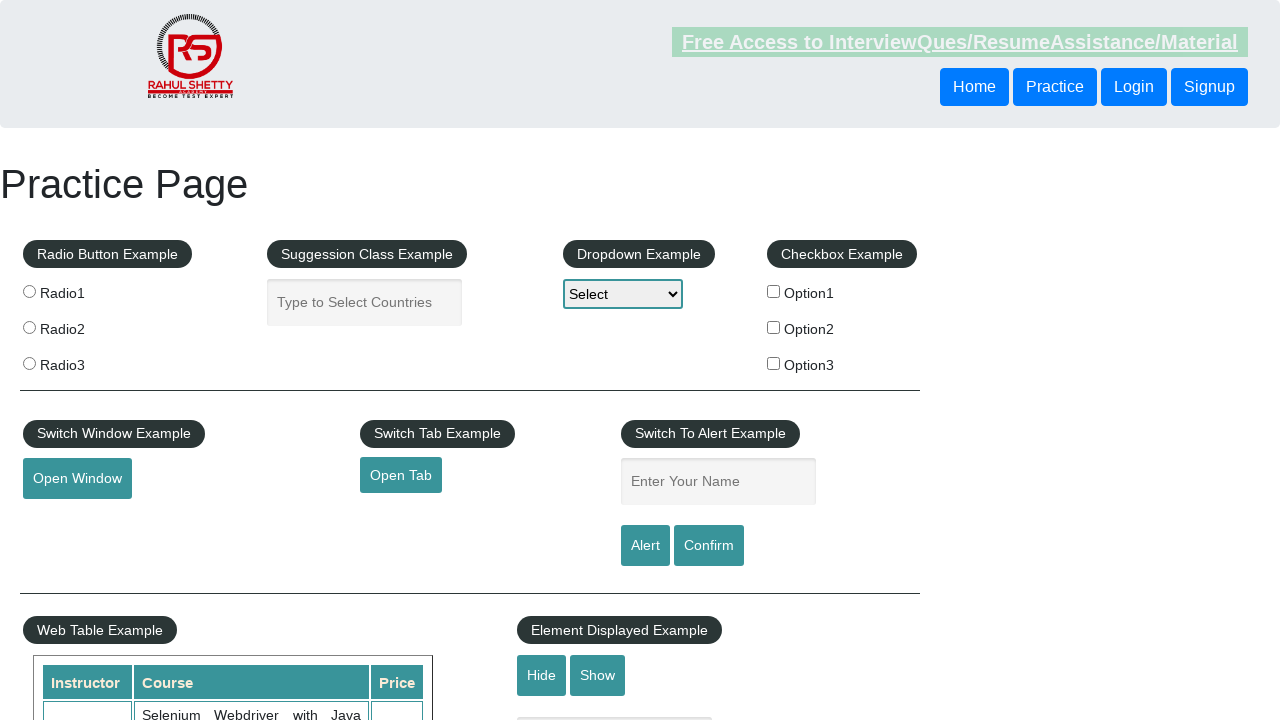

Entered 'deepak' in the show-hide text field on input[name='show-hide']
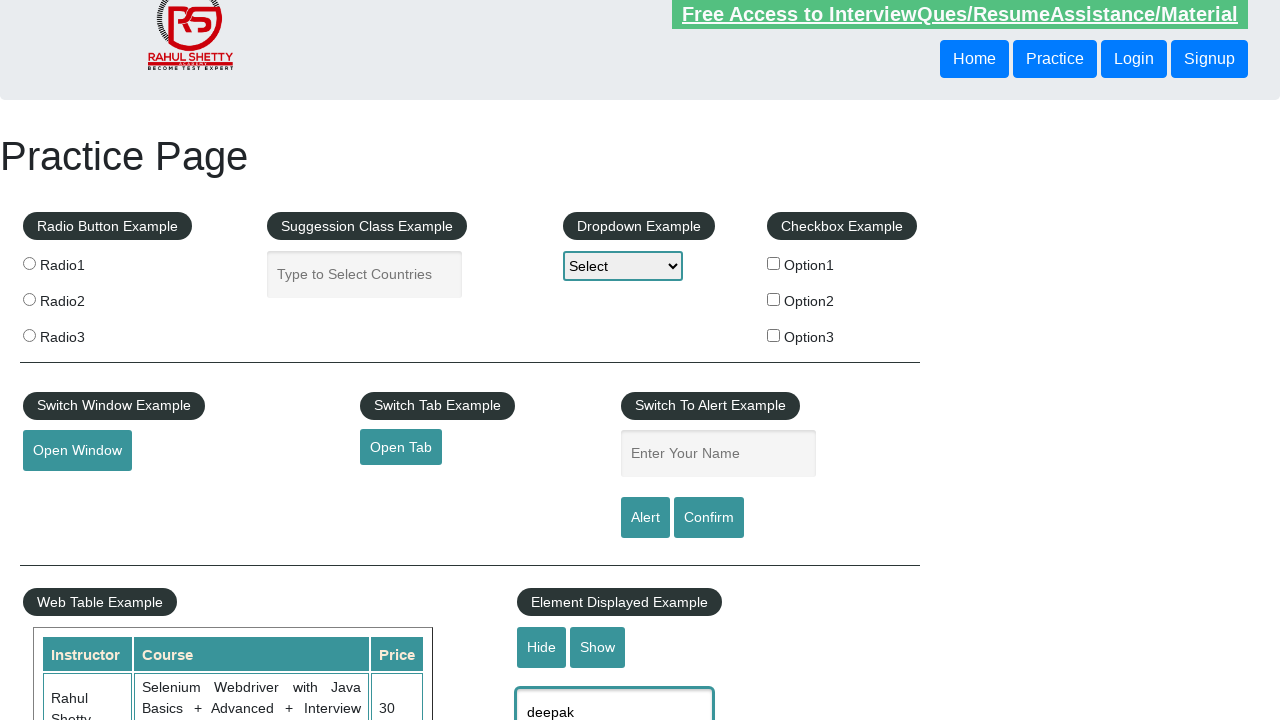

Clicked Hide button to hide the text field at (542, 647) on input[value='Hide']
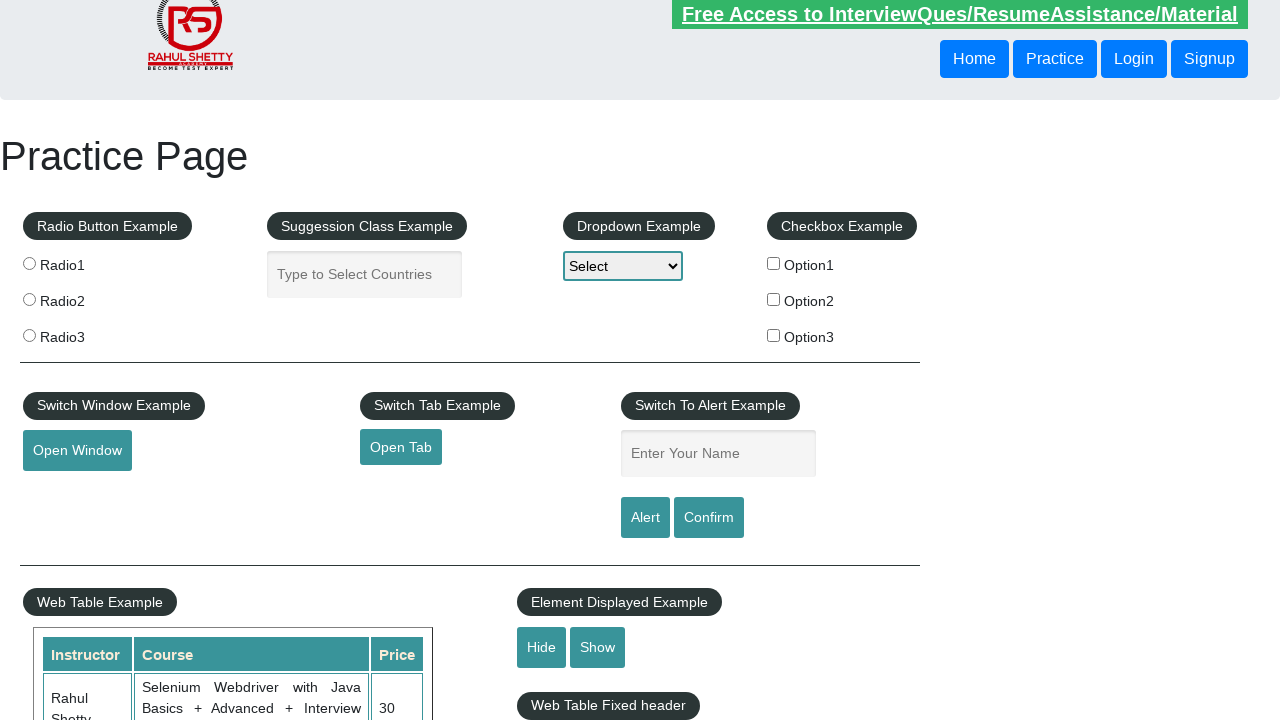

Clicked Show button to show the text field again at (598, 647) on input[value='Show']
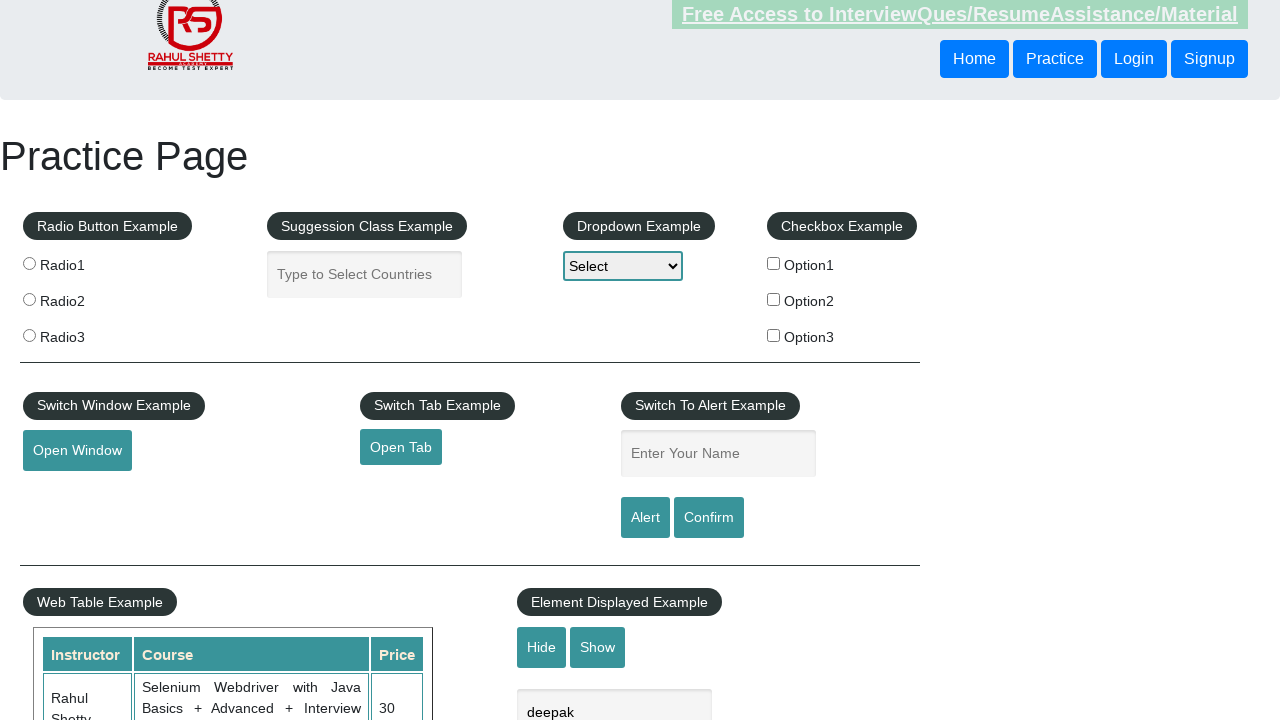

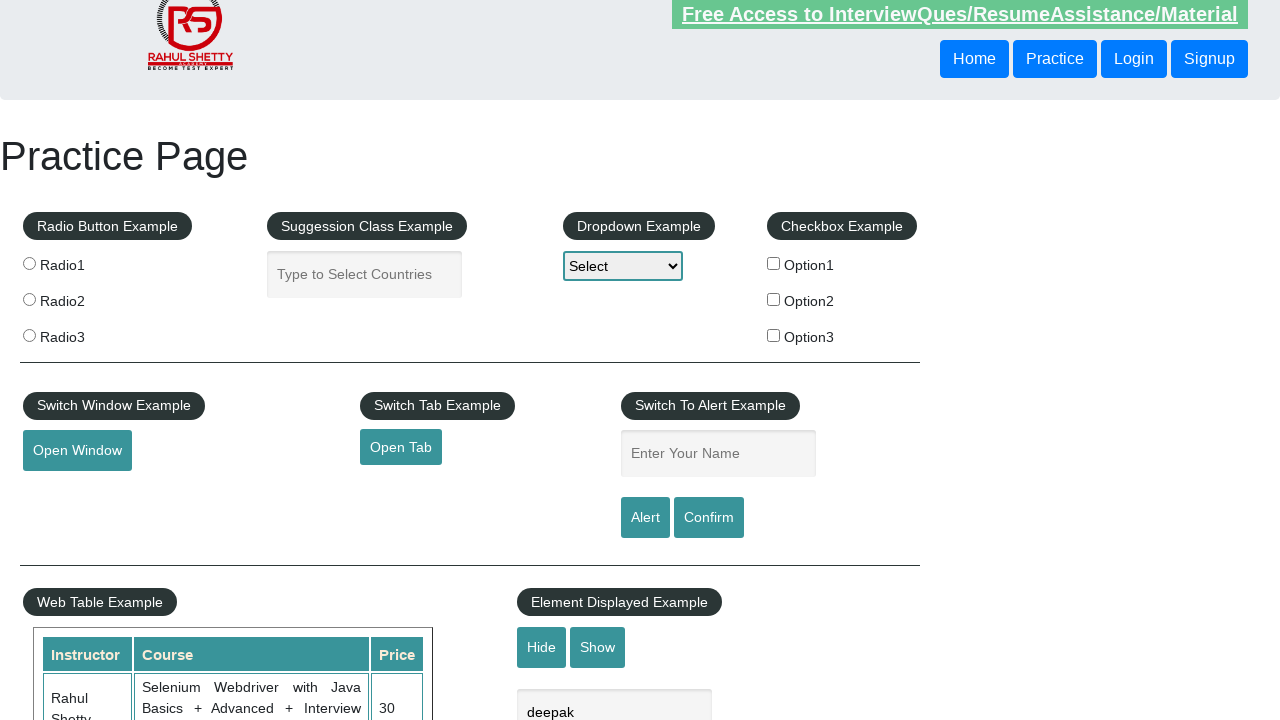